Tests checkbox functionality by clicking multiple checkboxes and verifying their selection status

Starting URL: https://rahulshettyacademy.com/dropdownsPractise/

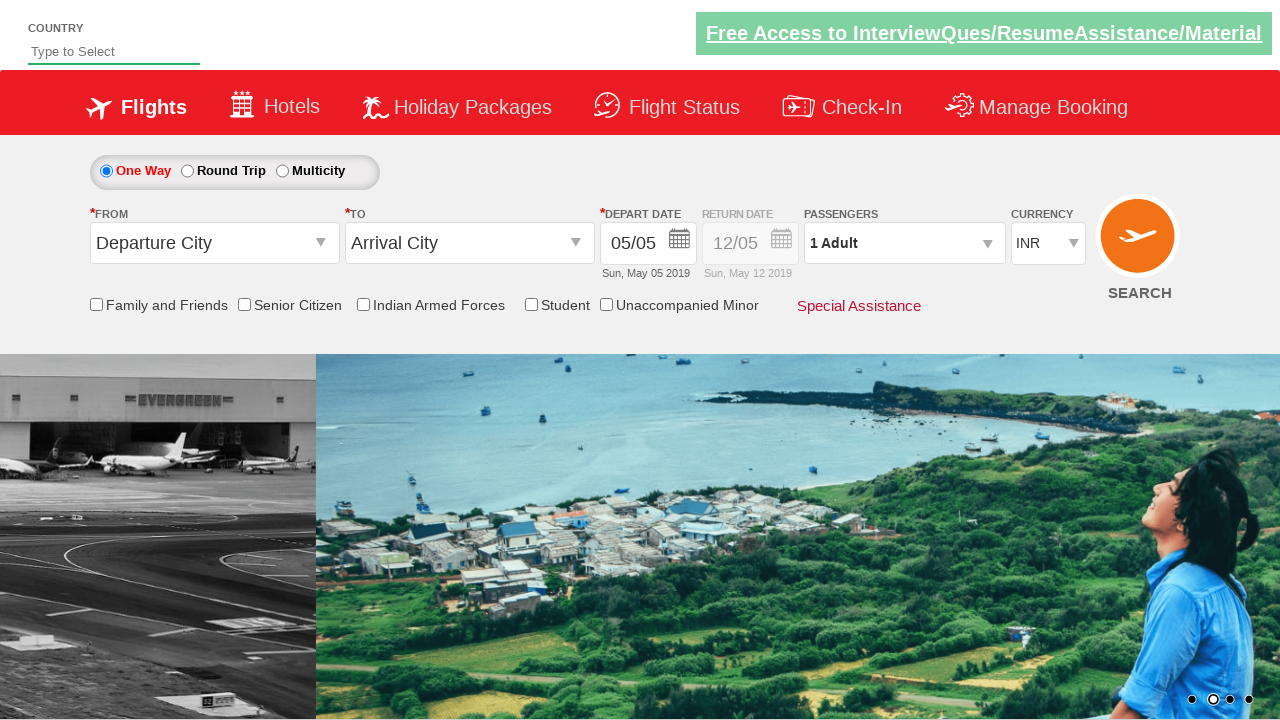

Clicked friends and family checkbox at (96, 304) on #ctl00_mainContent_chk_friendsandfamily
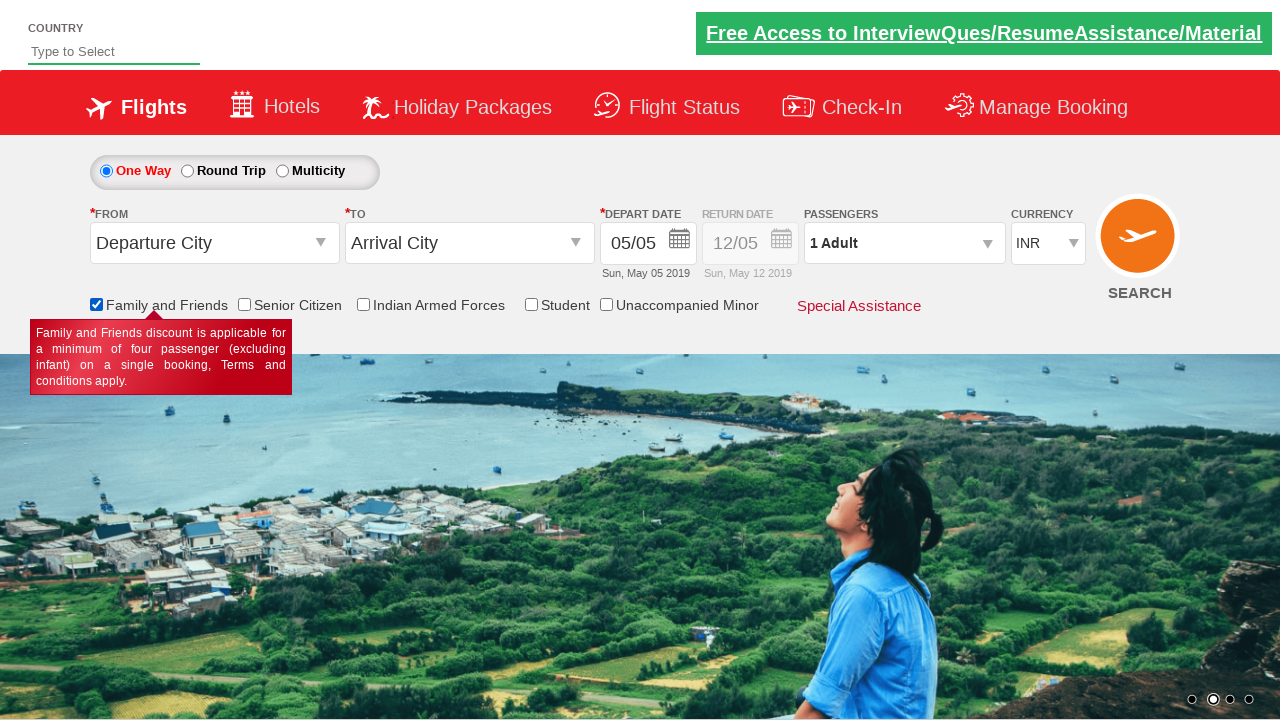

Clicked senior citizen discount checkbox at (244, 304) on input[name='ctl00$mainContent$chk_SeniorCitizenDiscount']
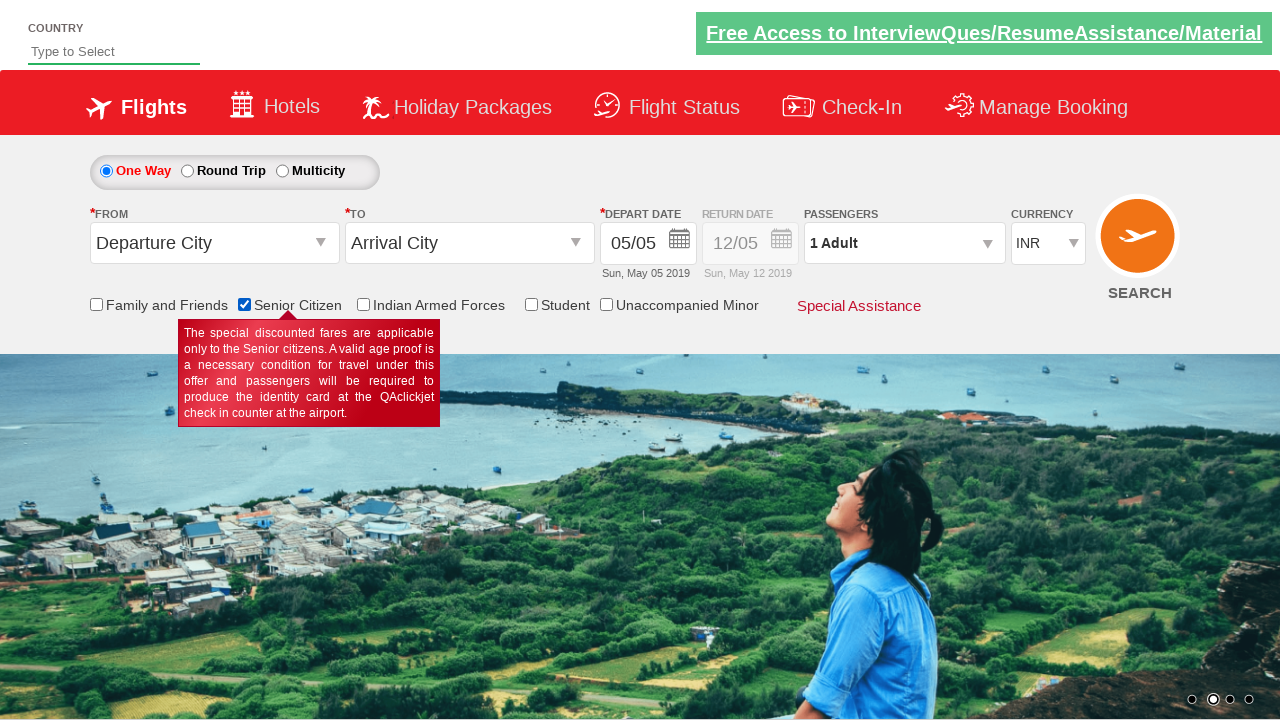

Verified senior citizen discount checkbox is selected
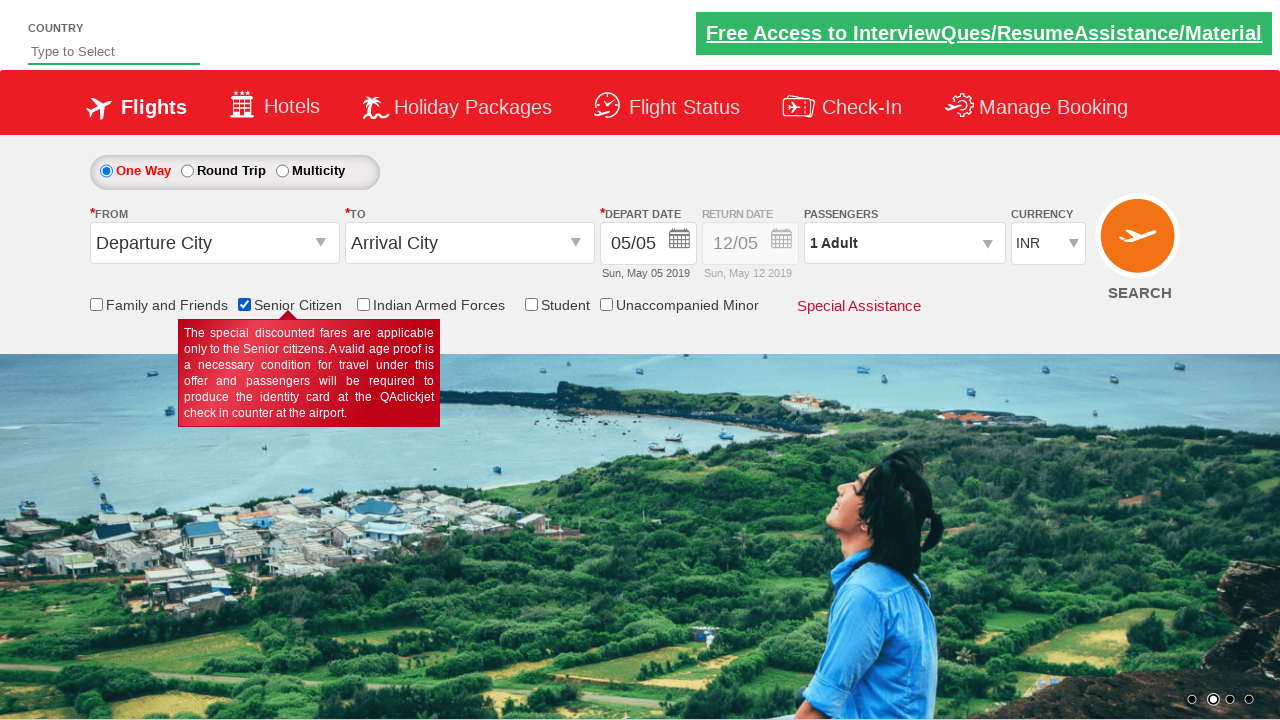

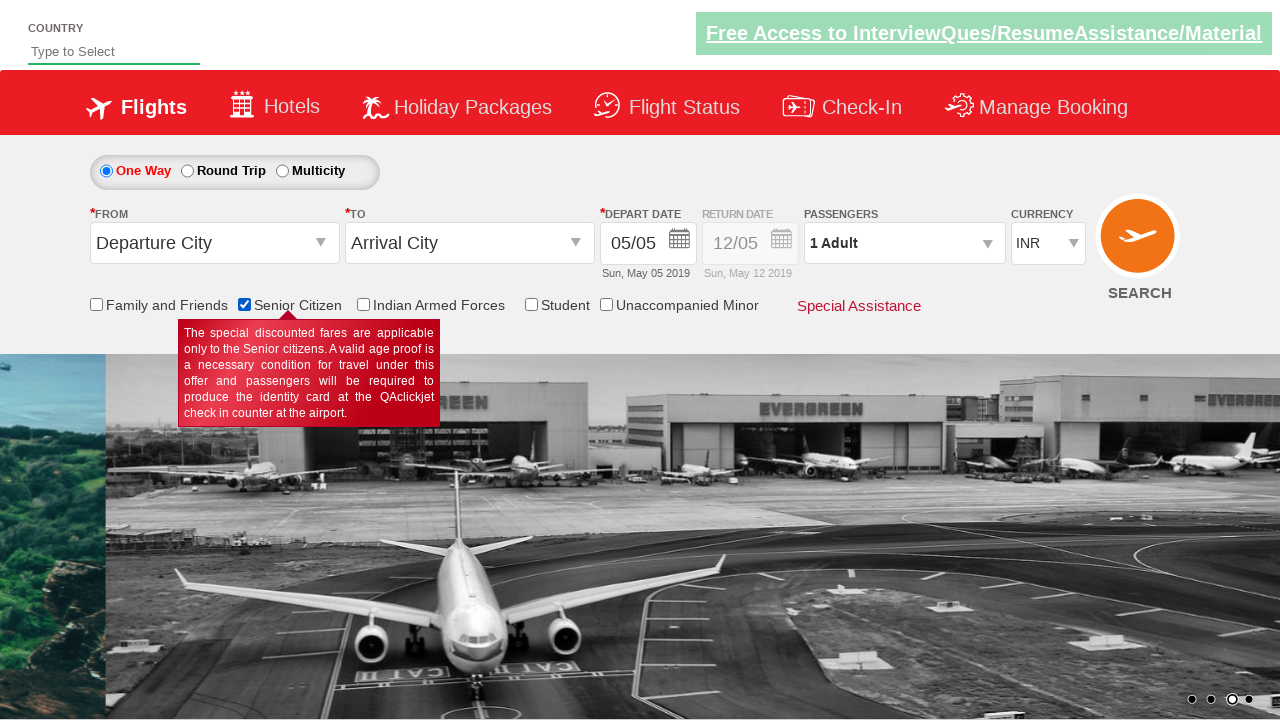